Tests searching for a pet owner by last name and verifies the owner's full name is displayed correctly

Starting URL: https://liberty-demo-petclinic-demo.liberty-test-cluster-7e2996fc95fd6eb4a4c7a63aa3e73699-0000.us-south.containers.appdomain.cloud/

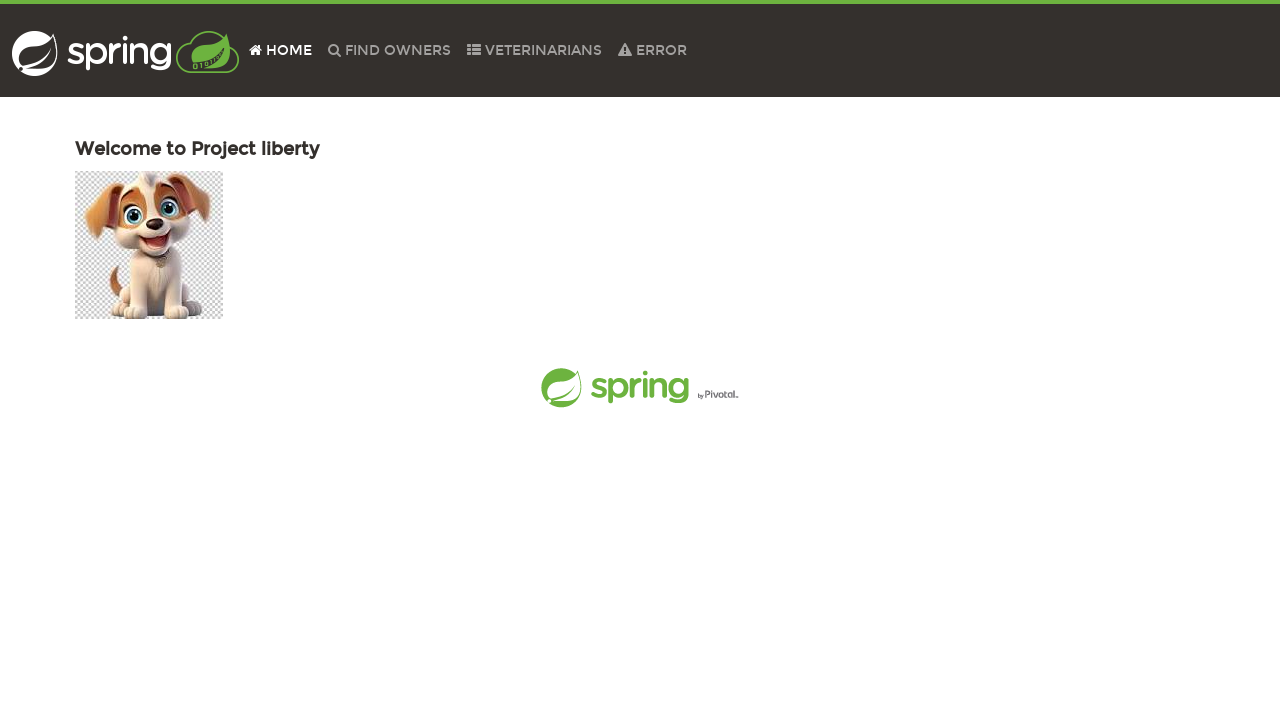

Clicked on the Owners navigation item at (398, 50) on .nav-item:nth-child(2) span:nth-child(2)
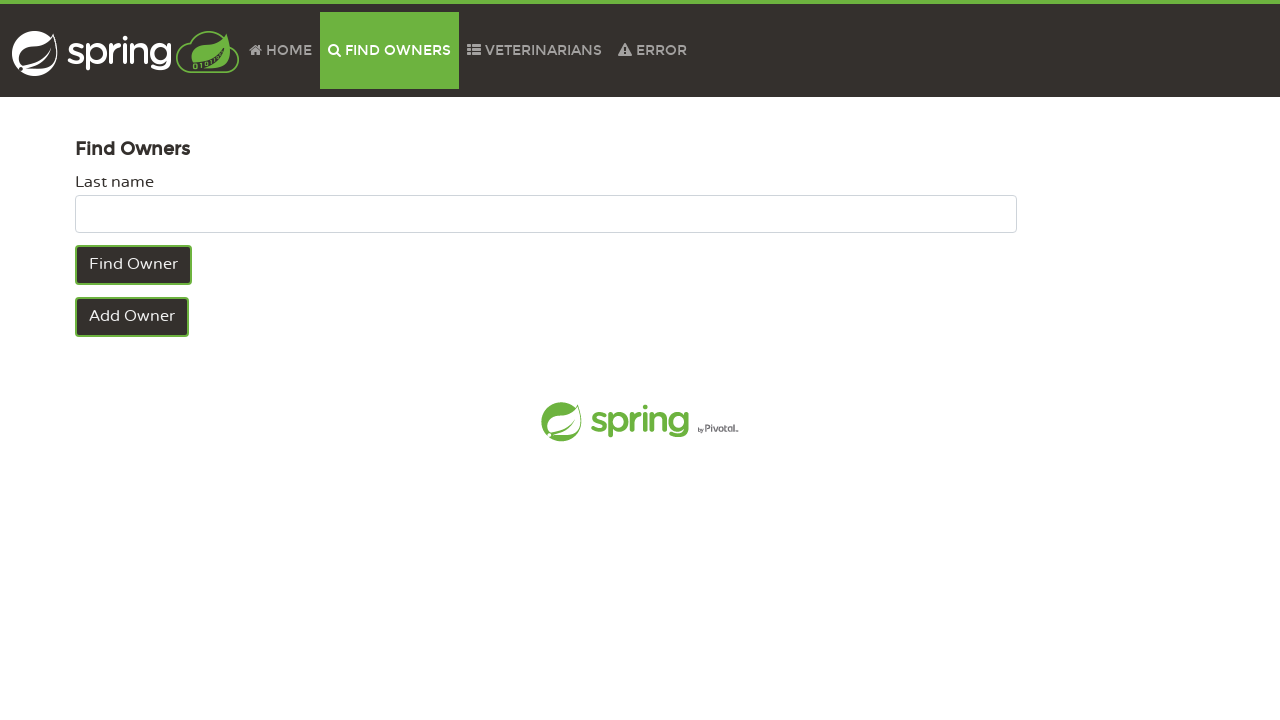

Clicked on the lastName search field at (546, 214) on #lastName
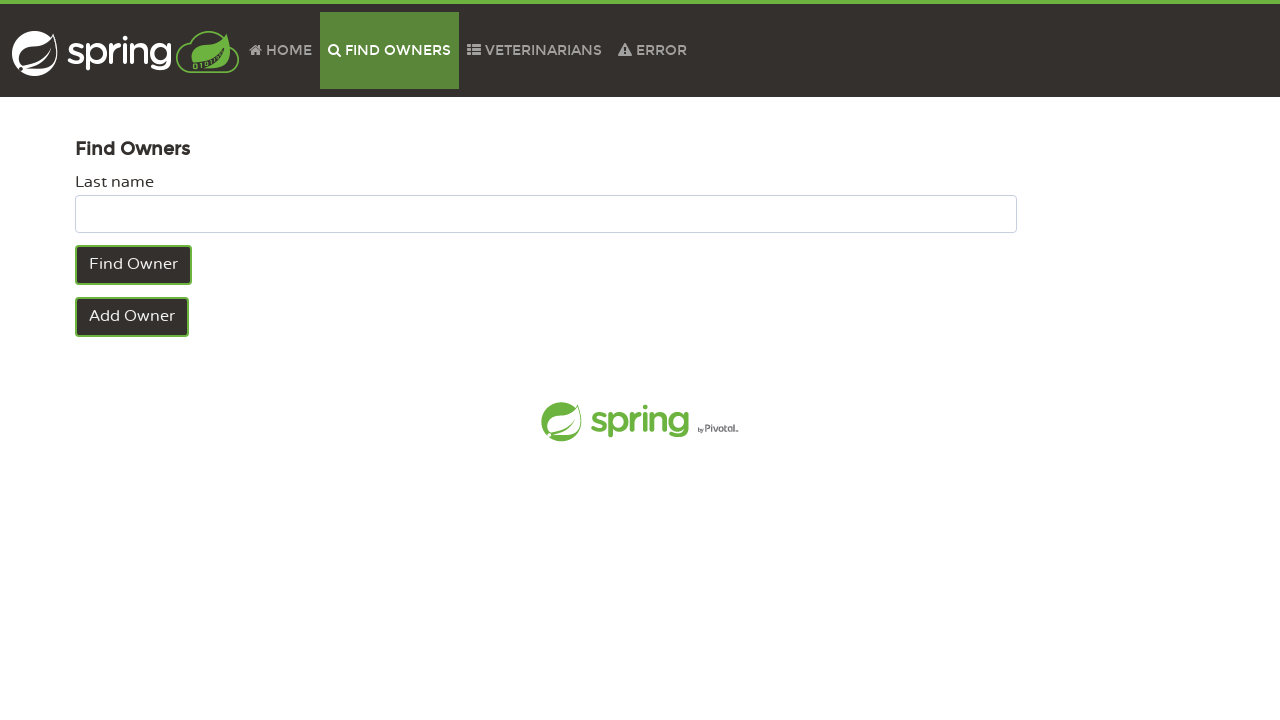

Filled lastName field with 'franklin' on #lastName
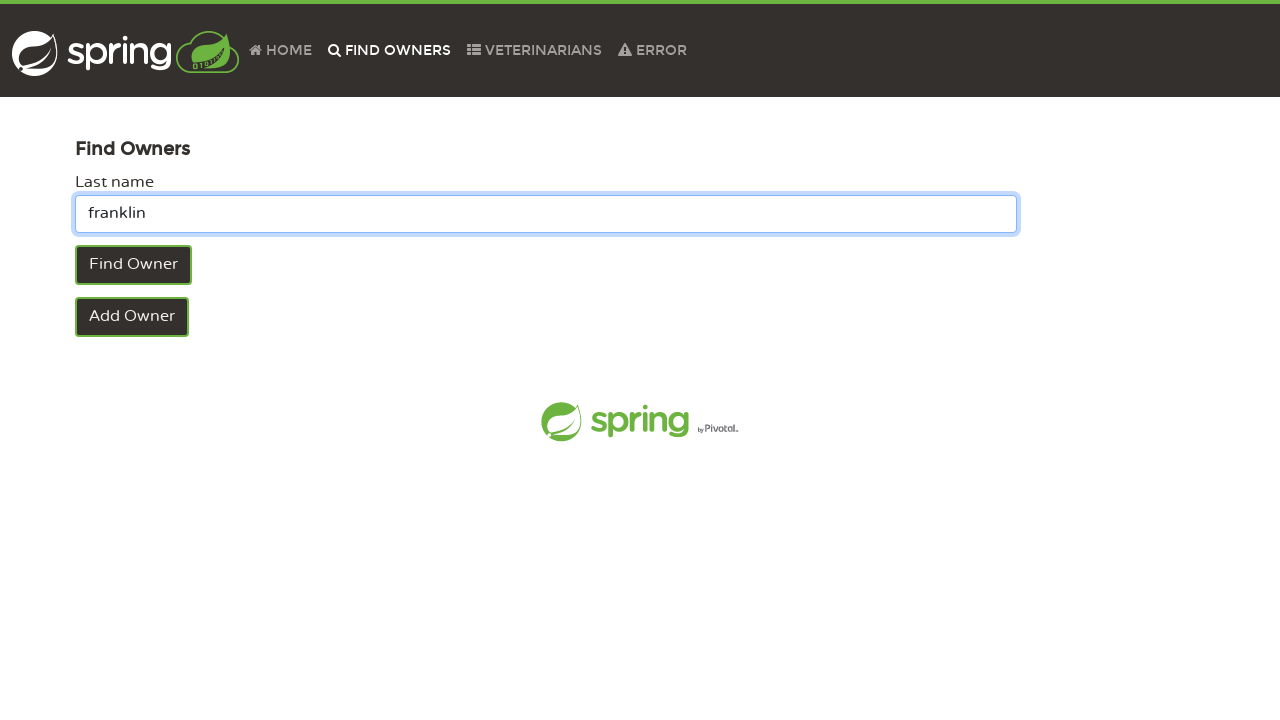

Clicked the search button to find owner by last name at (134, 265) on .btn:nth-child(1)
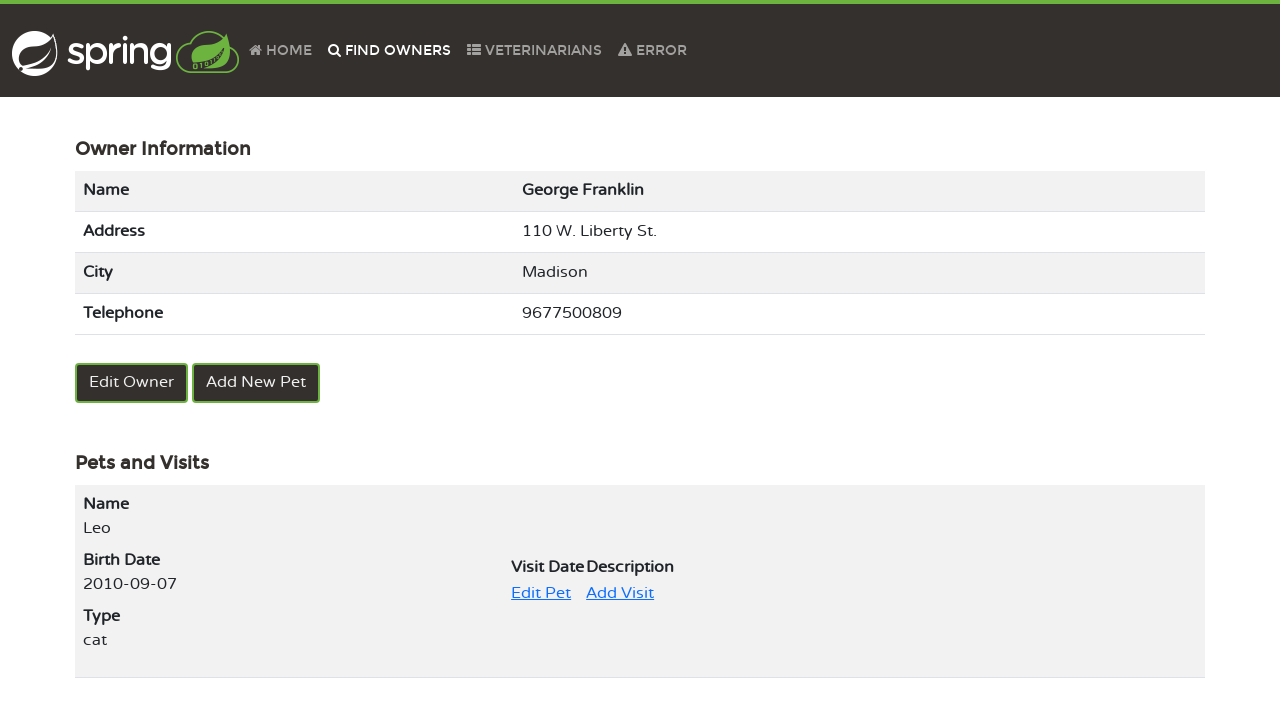

Owner's full name is displayed on the results page
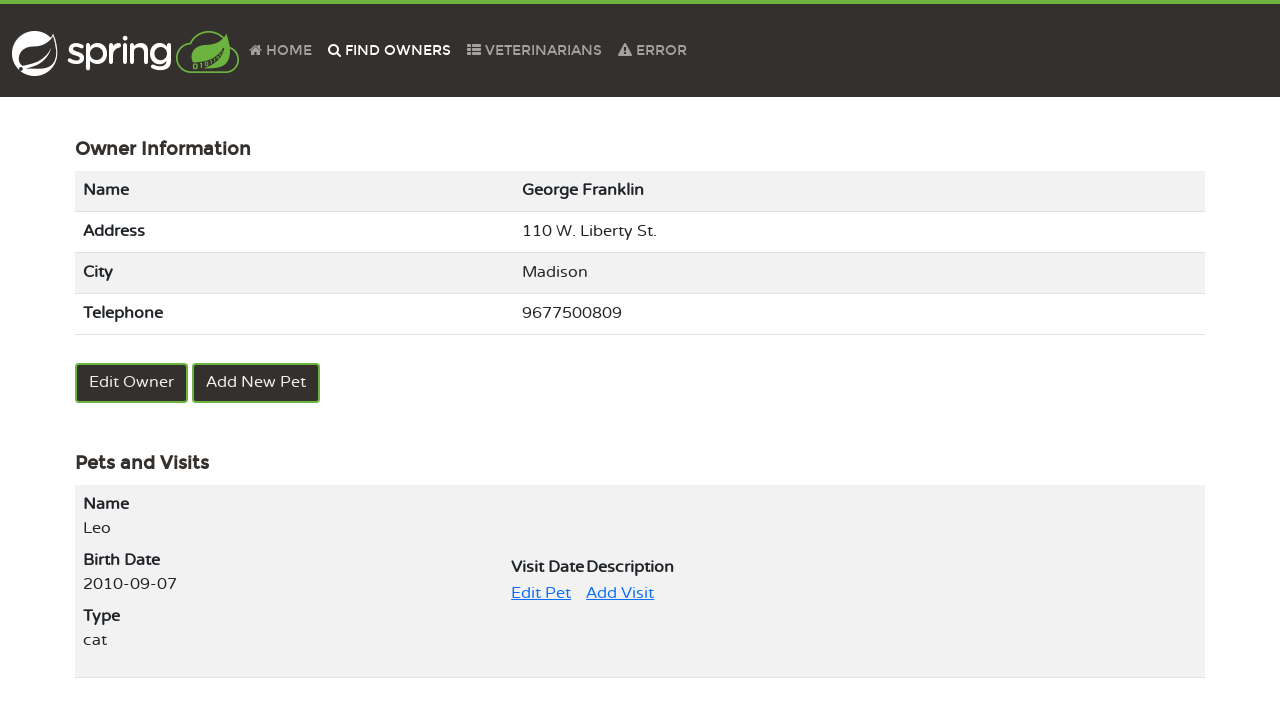

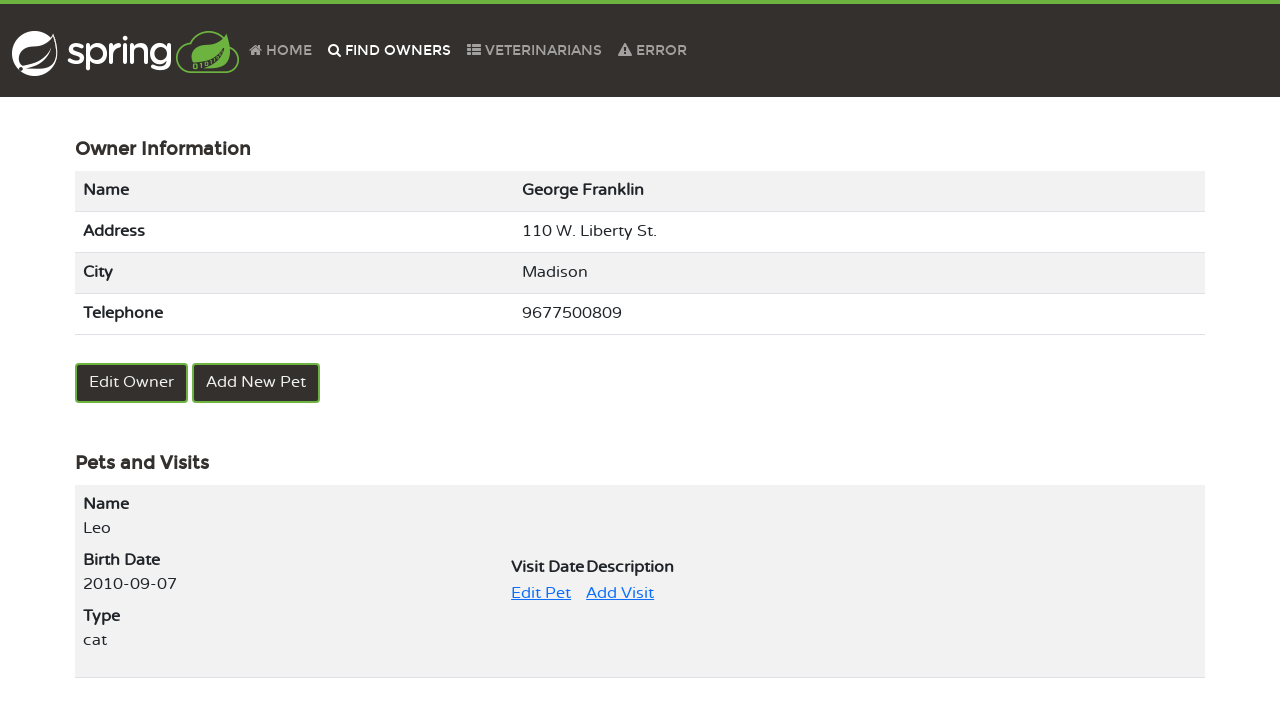